Tests right-click context menu functionality by performing a context click on a designated area, verifying the alert message, dismissing the alert, then clicking a link that opens in a new tab and verifying the content on the new page.

Starting URL: https://the-internet.herokuapp.com/context_menu

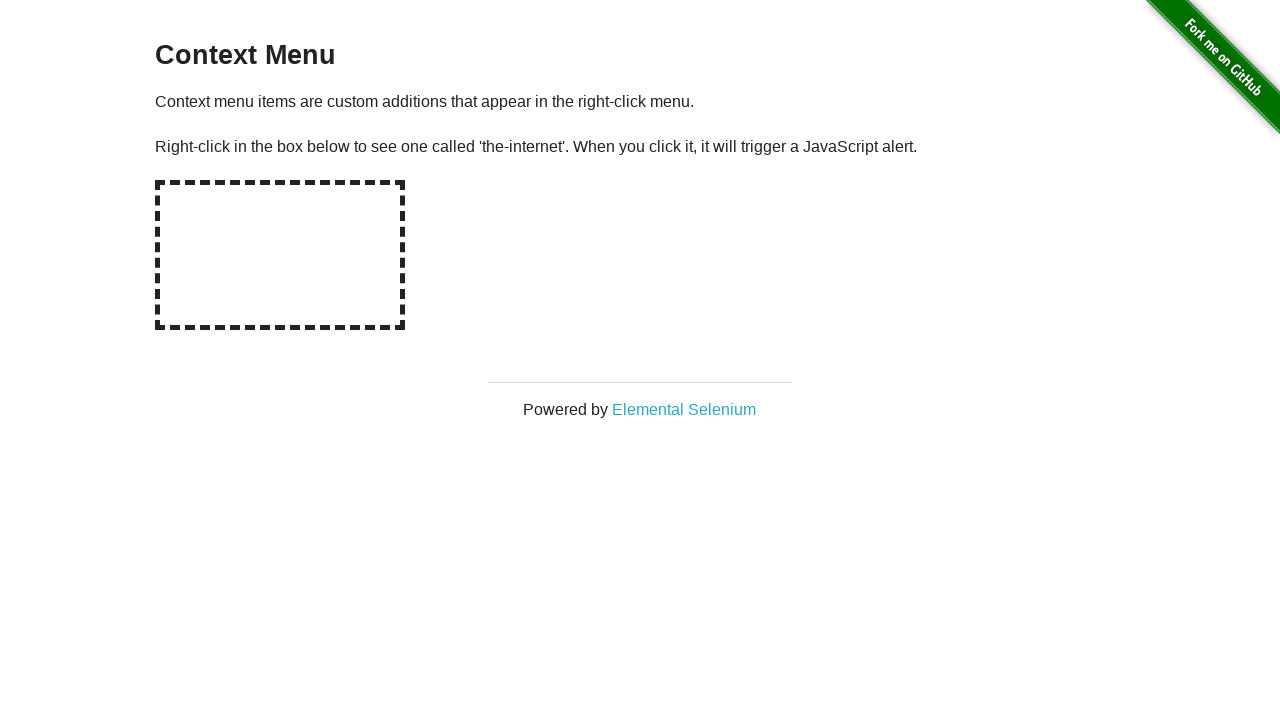

Right-clicked on hot-spot area to trigger context menu at (280, 255) on #hot-spot
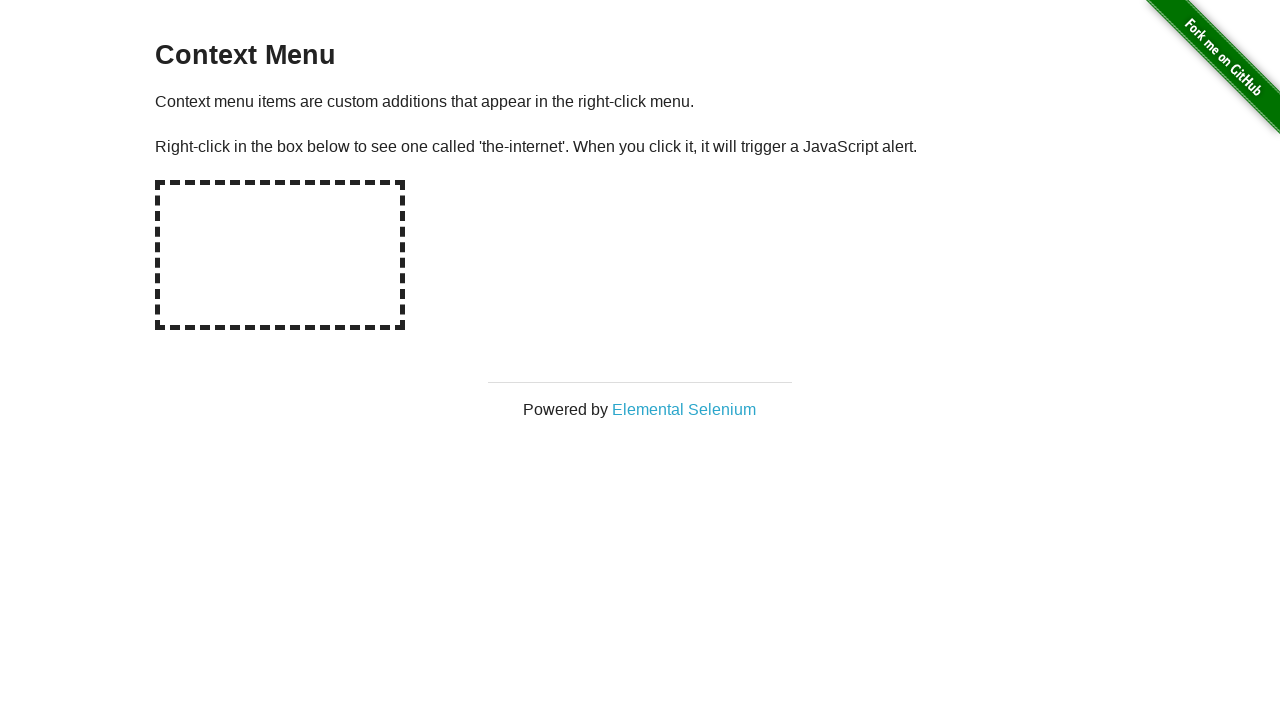

Right-clicked on hot-spot area again to trigger alert with handler set at (280, 255) on #hot-spot
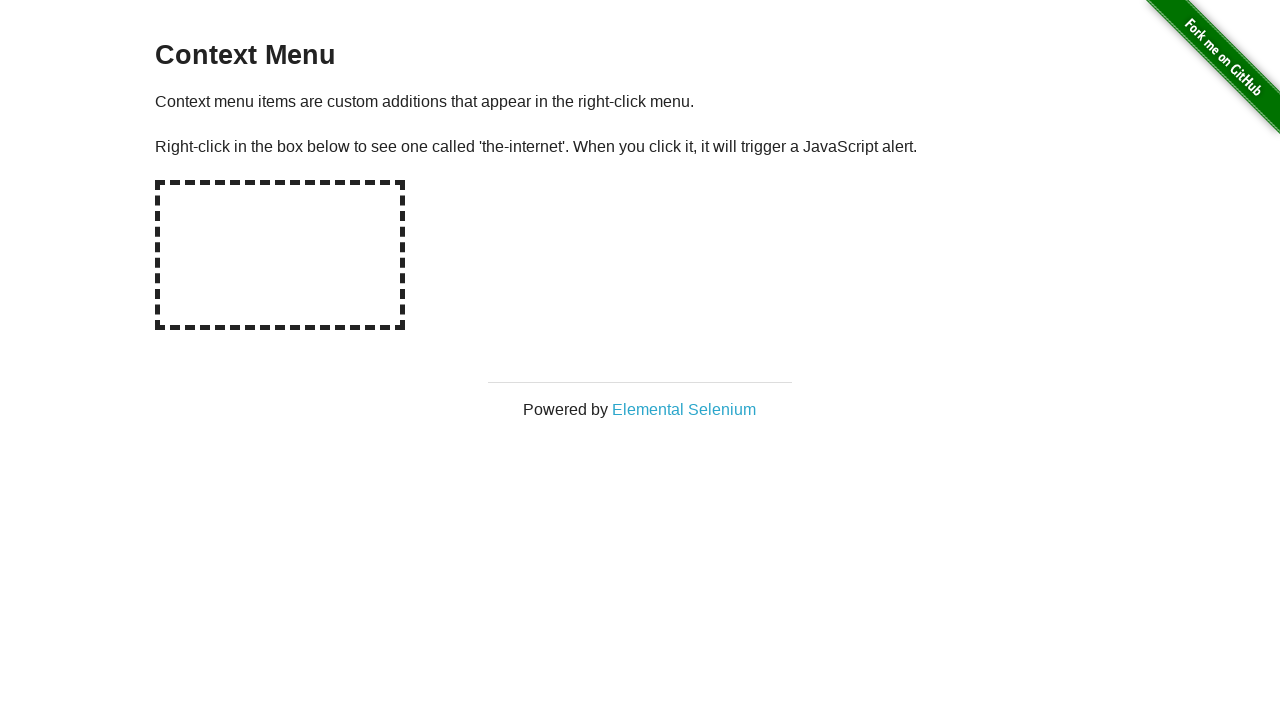

Waited 500ms for alert to be handled
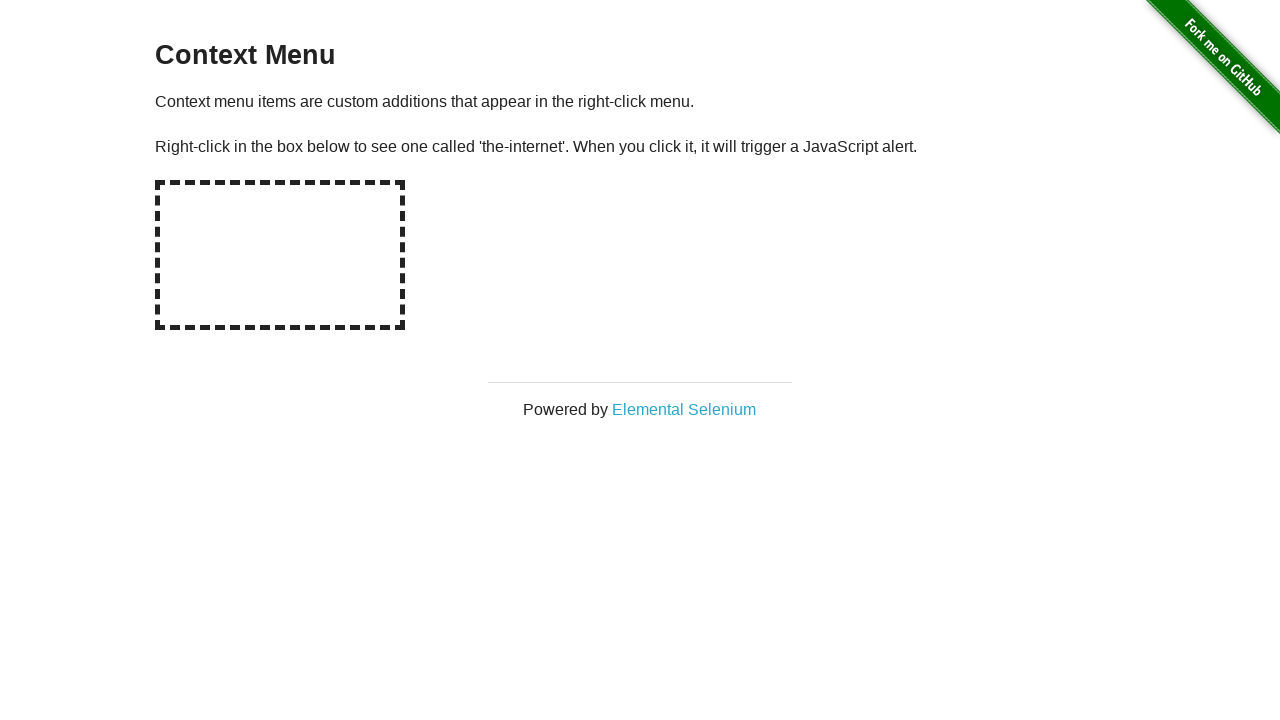

Verified alert message is 'You selected a context menu'
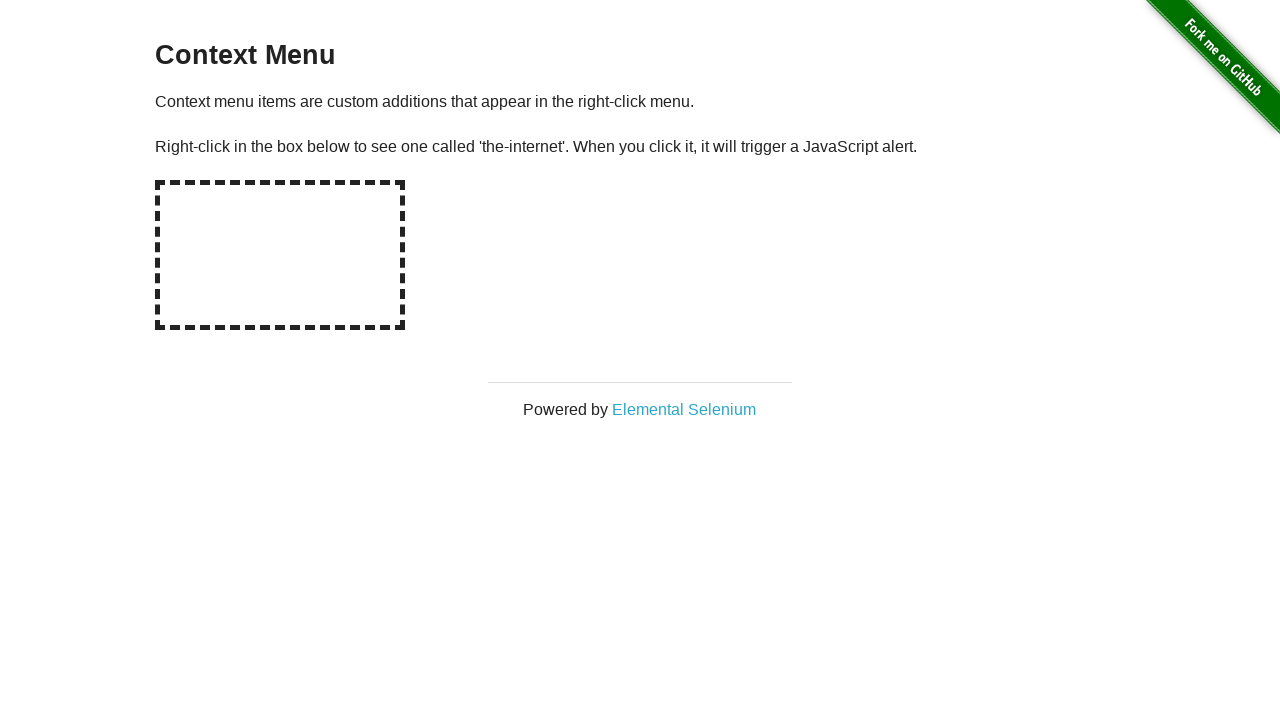

Clicked 'Elemental Selenium' link which opened in a new tab at (684, 409) on xpath=//*[text()='Elemental Selenium']
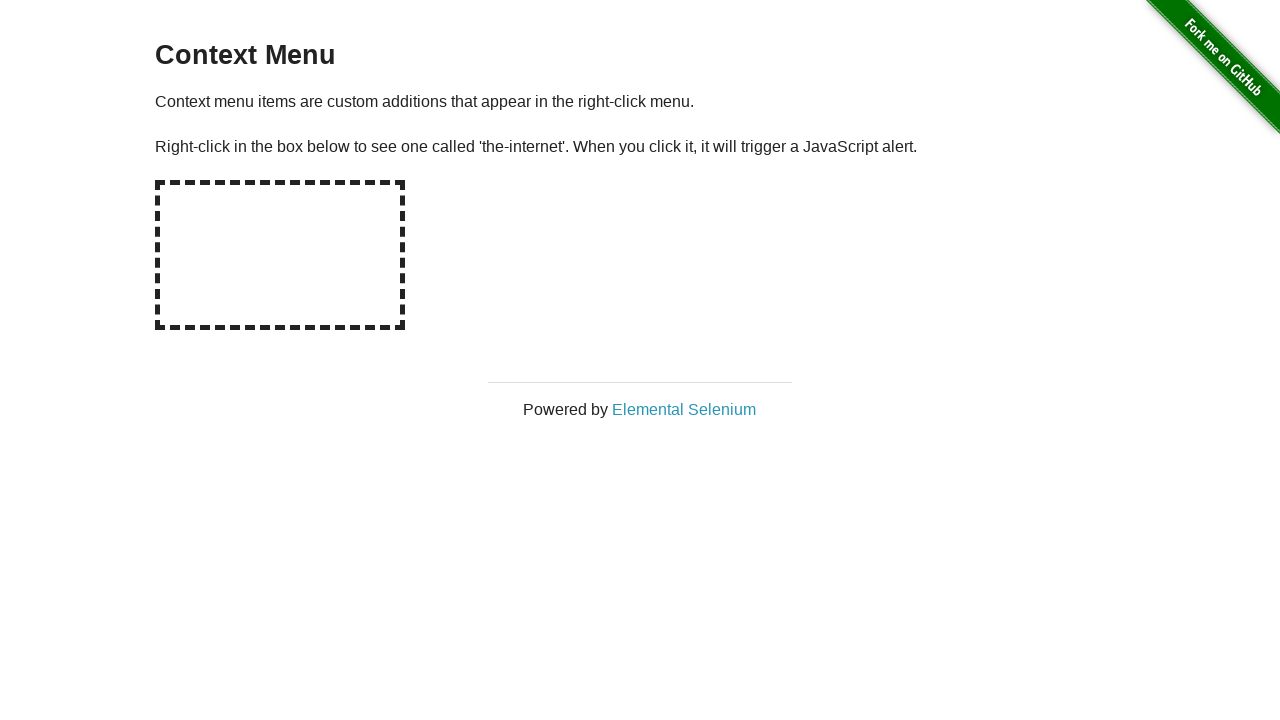

New page loaded successfully
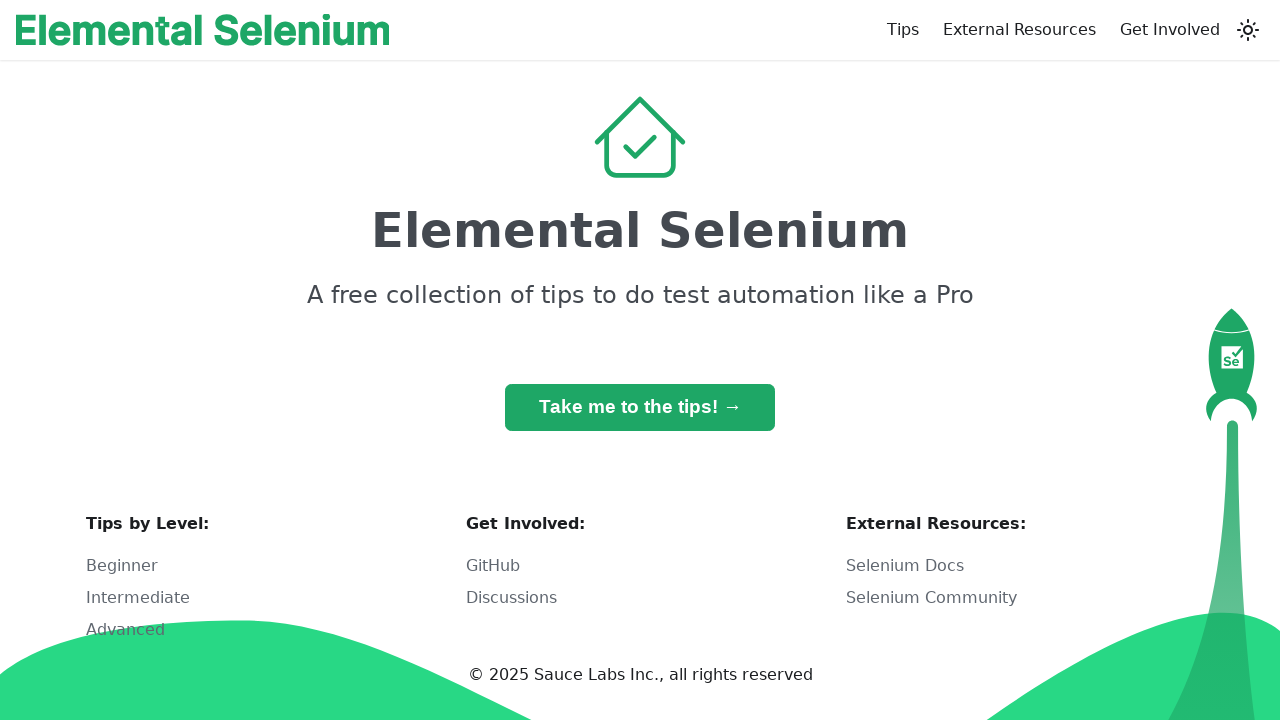

Verified h1 heading contains 'Elemental Selenium'
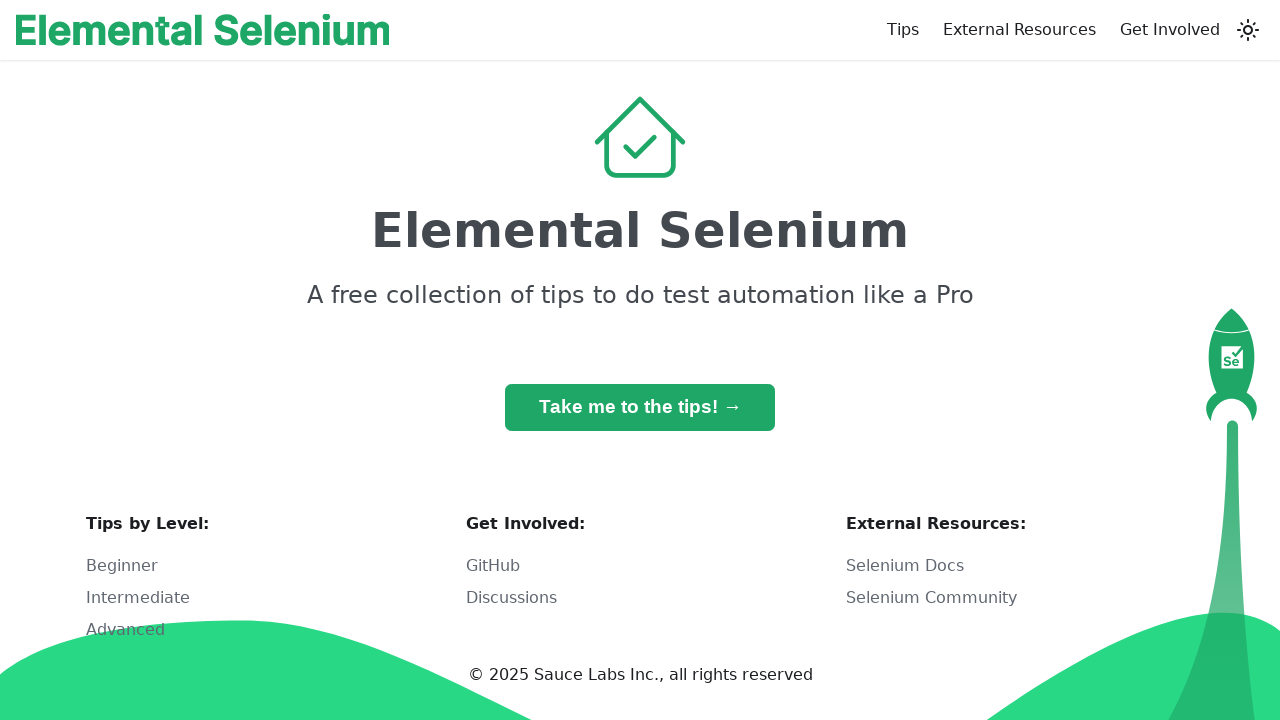

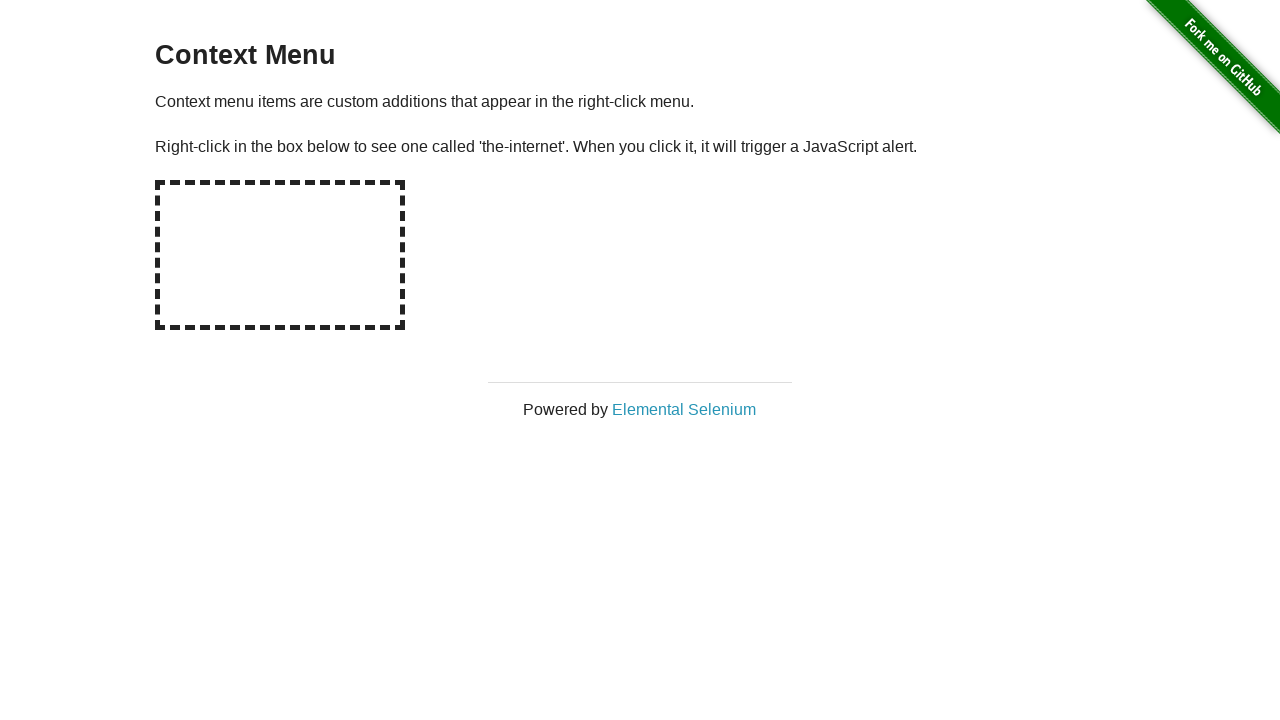